Tests clearing completed tasks while viewing the Active filter

Starting URL: https://todomvc4tasj.herokuapp.com/

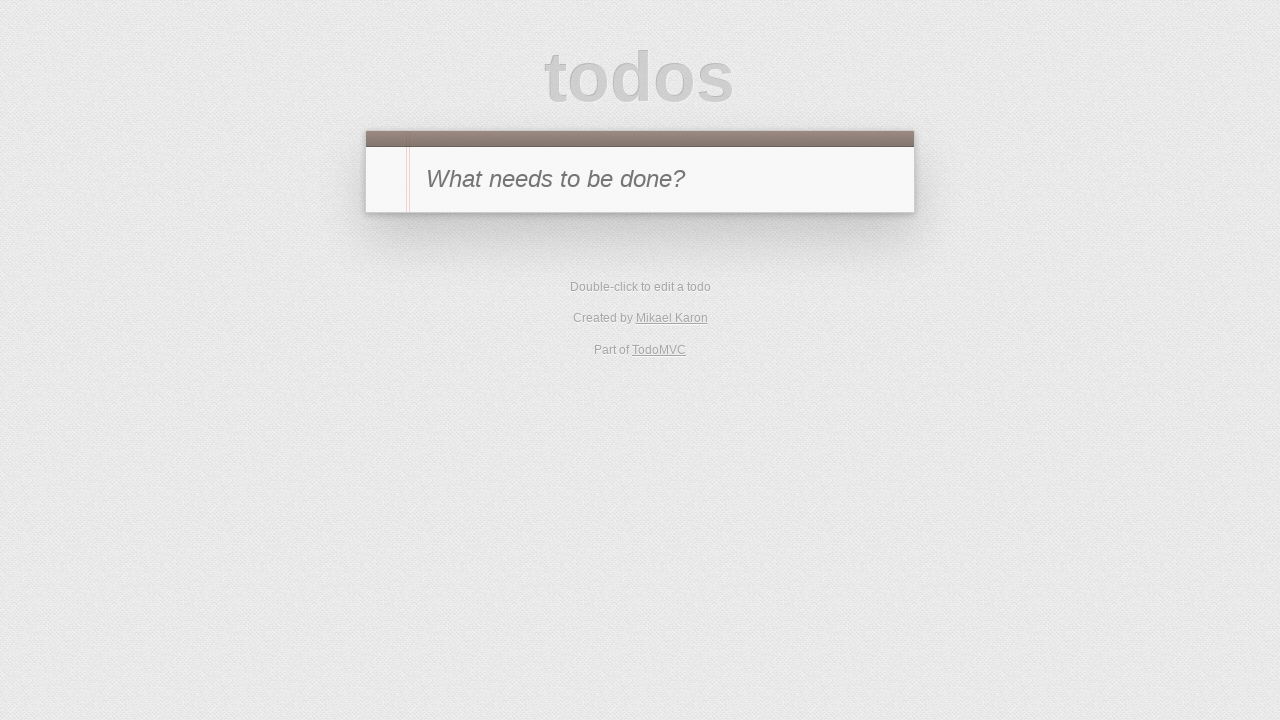

Set localStorage with one completed task
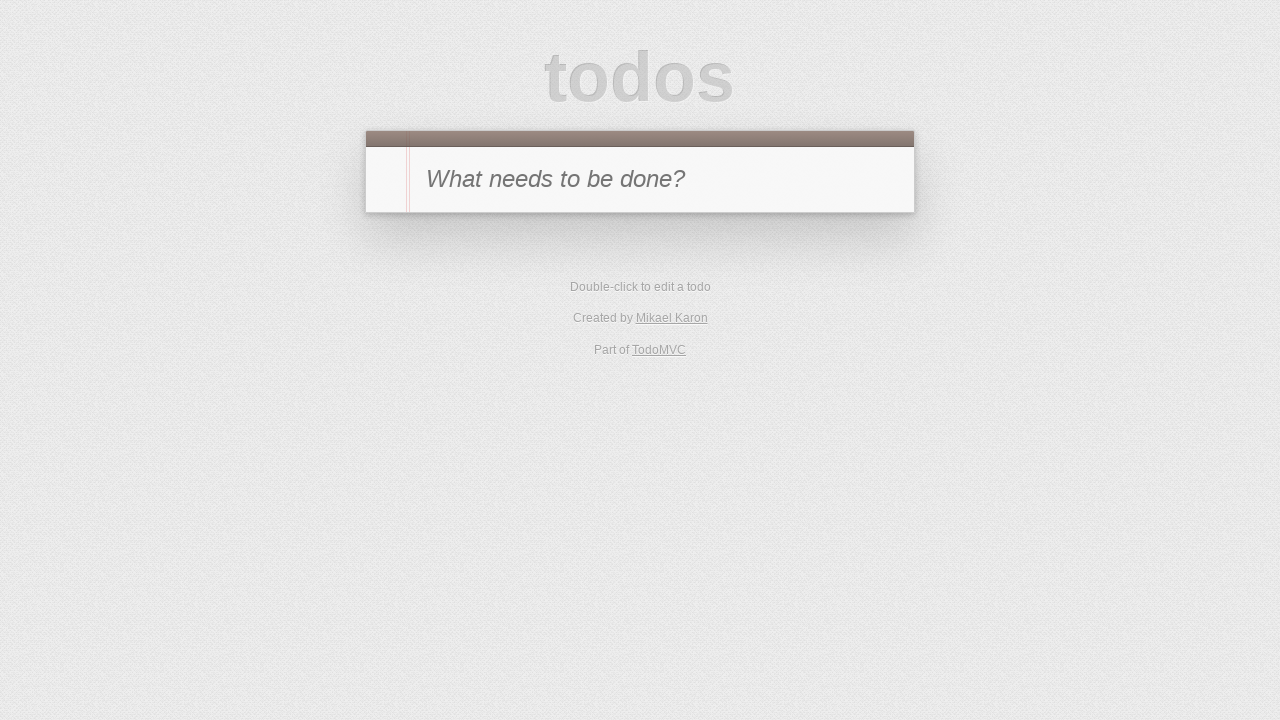

Reloaded page to apply initial state
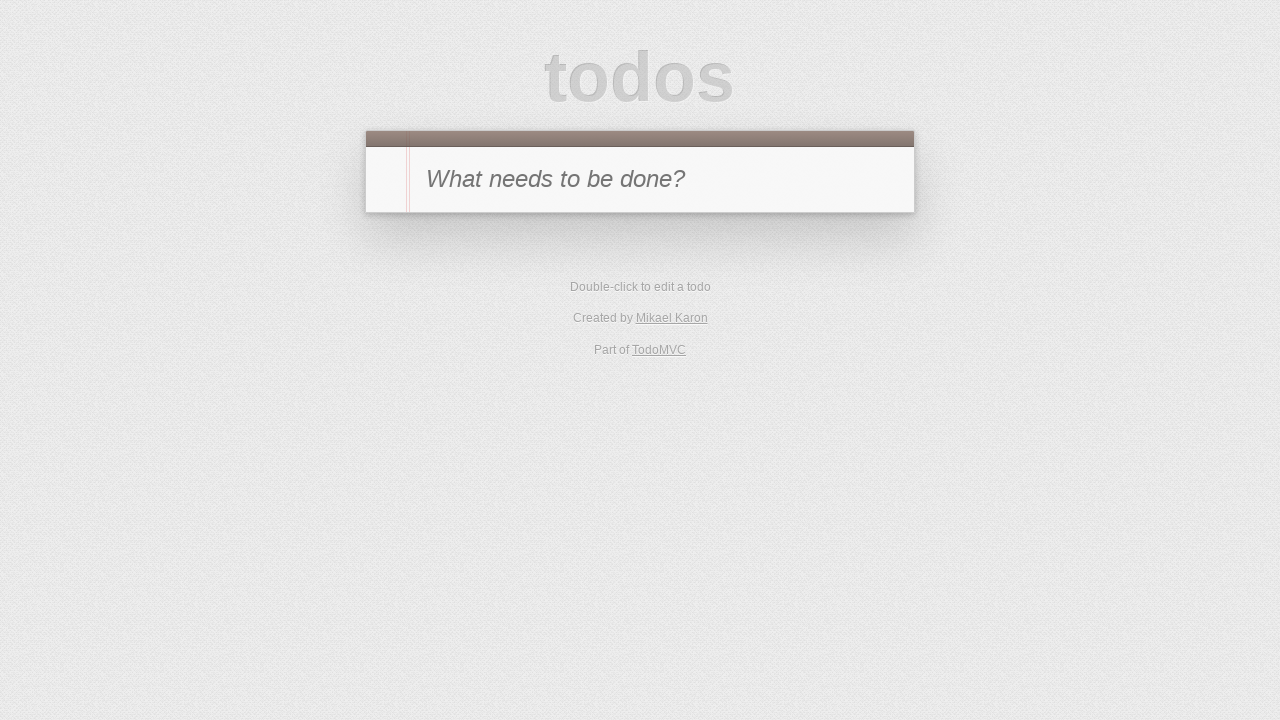

Clicked Active filter at (614, 291) on [href='#/active']
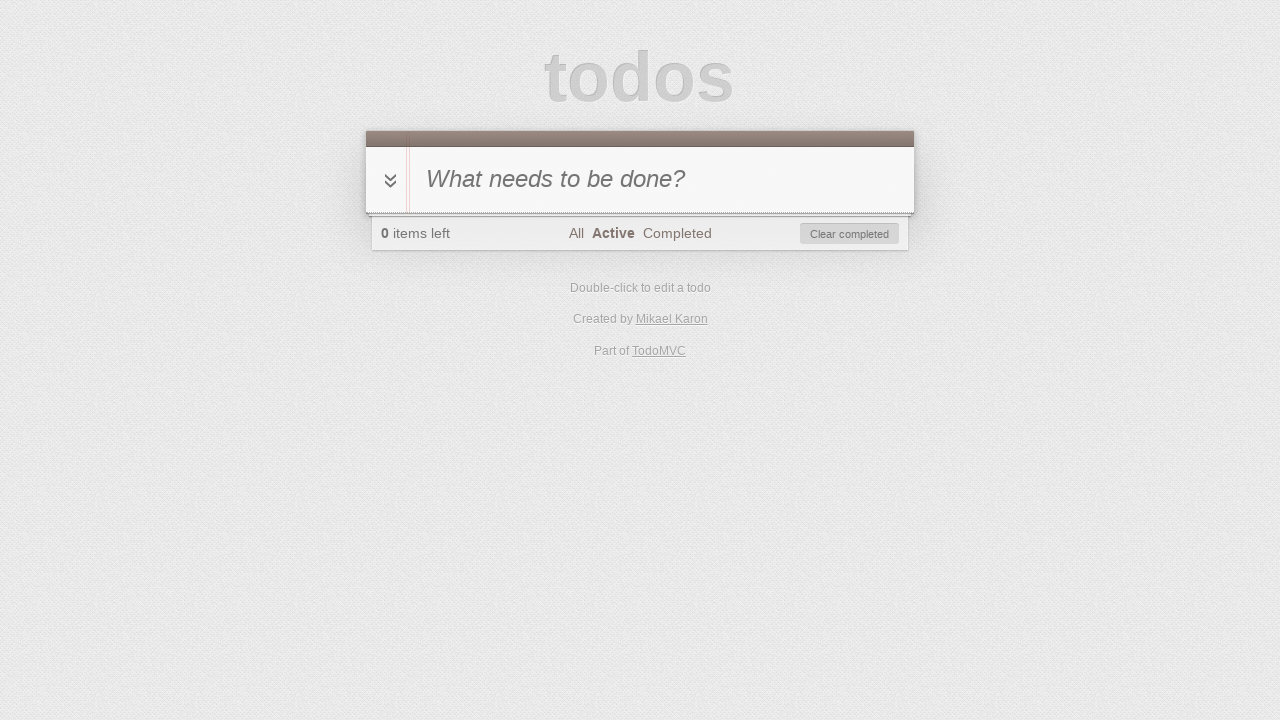

Clicked Clear Completed button at (850, 234) on #clear-completed
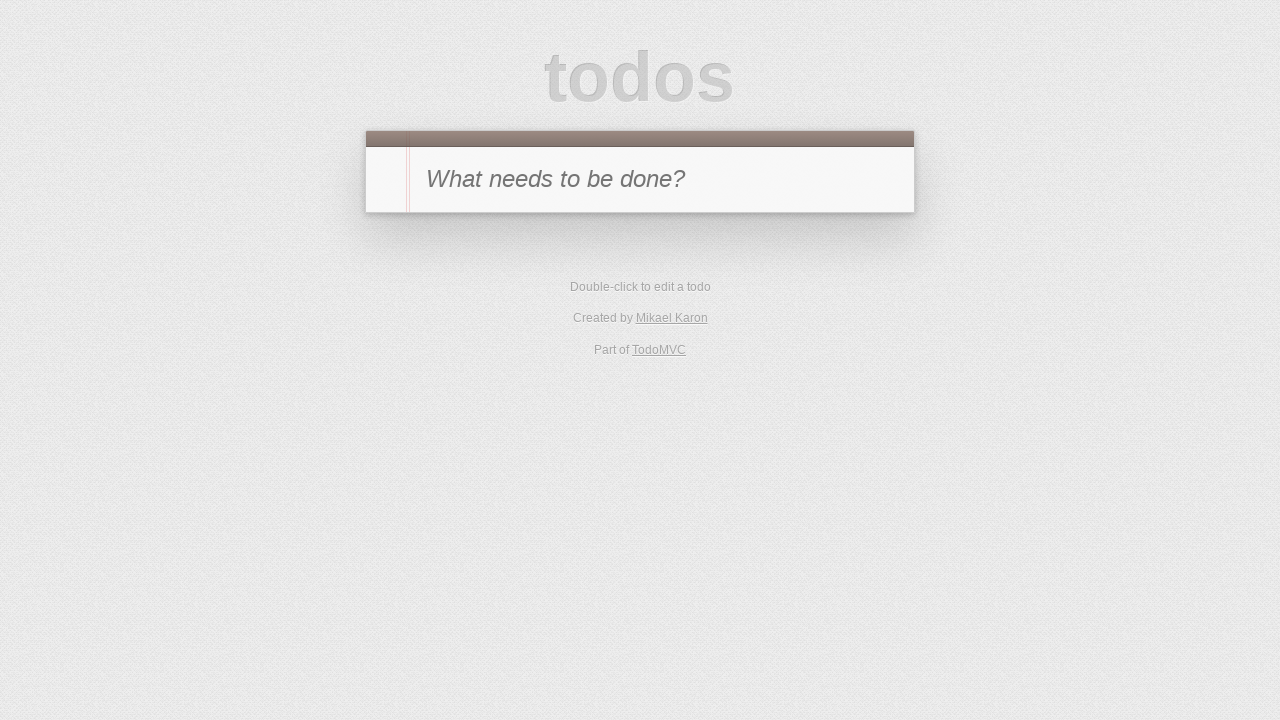

Verified Clear Completed button is hidden after clearing tasks
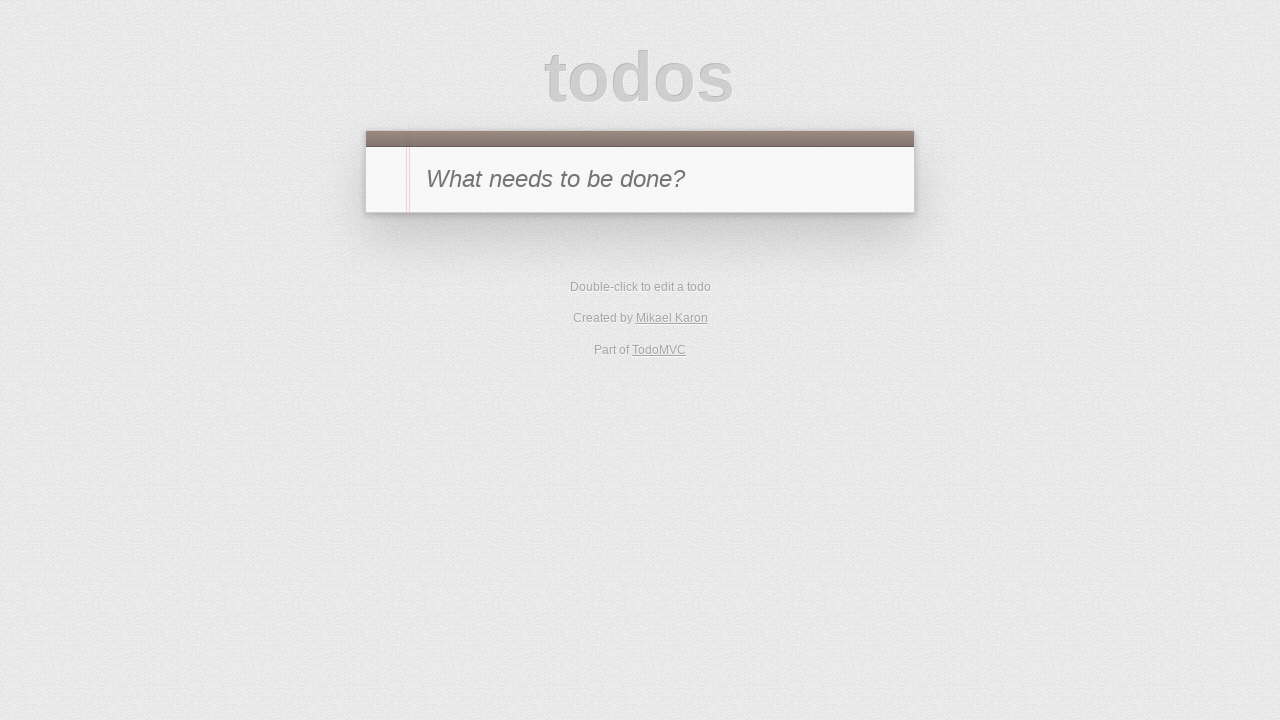

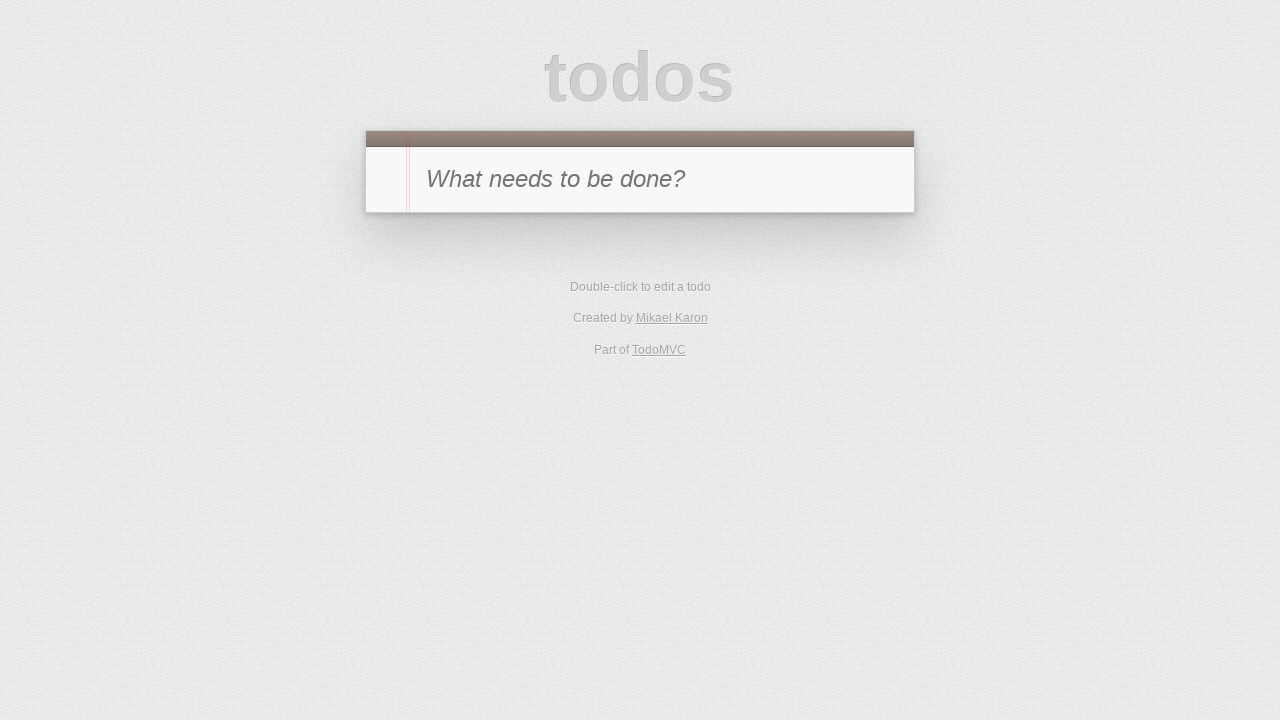